Tests clearing the complete state of all items by checking and then unchecking the toggle-all checkbox

Starting URL: https://demo.playwright.dev/todomvc

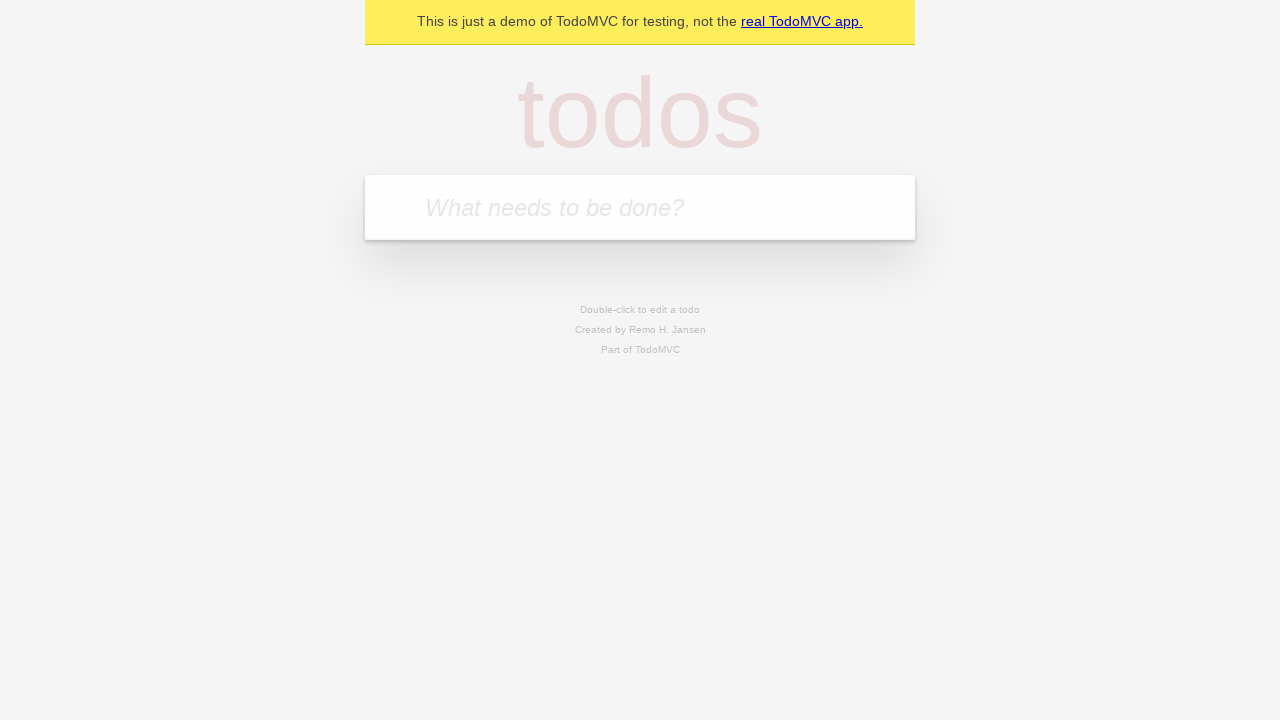

Filled todo input with 'buy some cheese' on internal:attr=[placeholder="What needs to be done?"i]
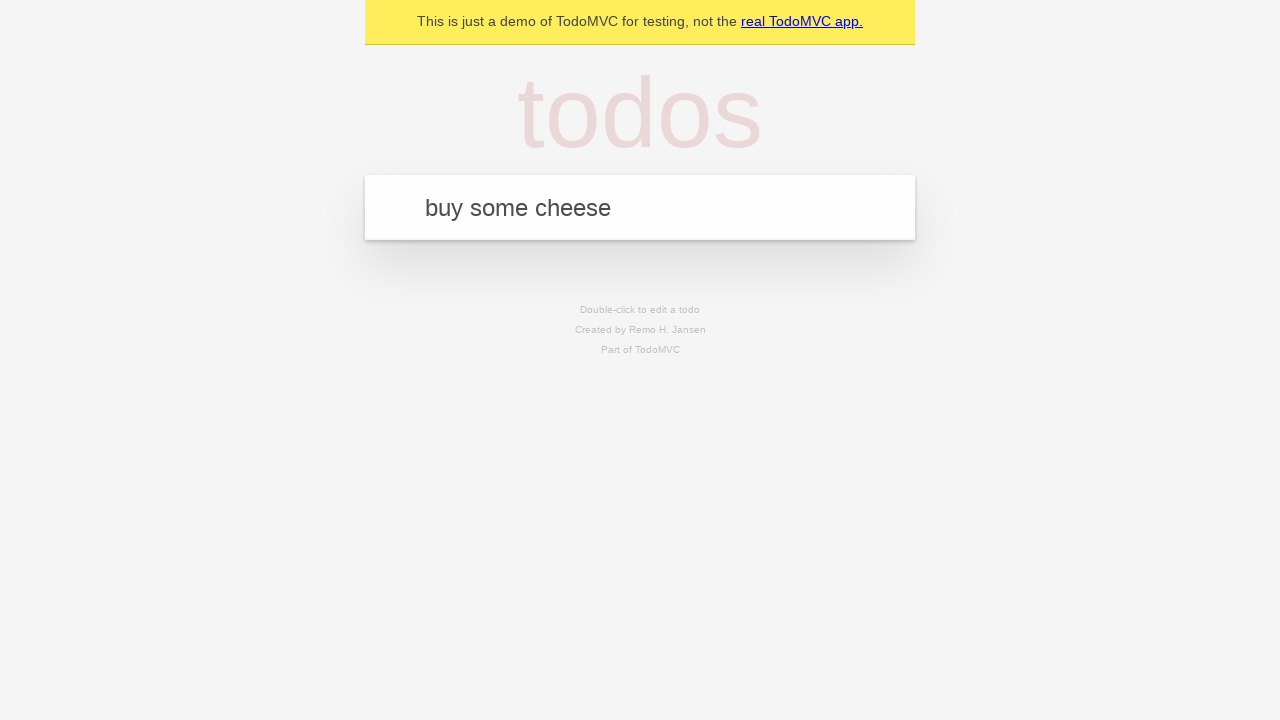

Pressed Enter to add first todo on internal:attr=[placeholder="What needs to be done?"i]
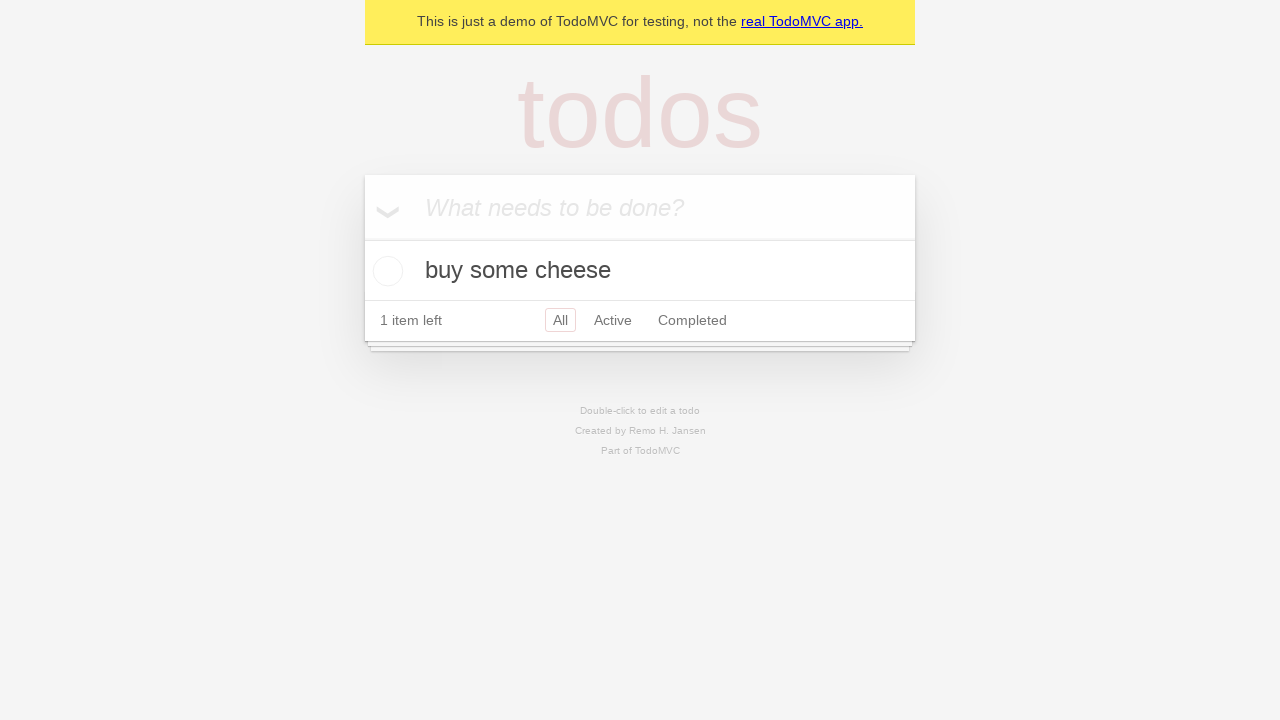

Filled todo input with 'feed the cat' on internal:attr=[placeholder="What needs to be done?"i]
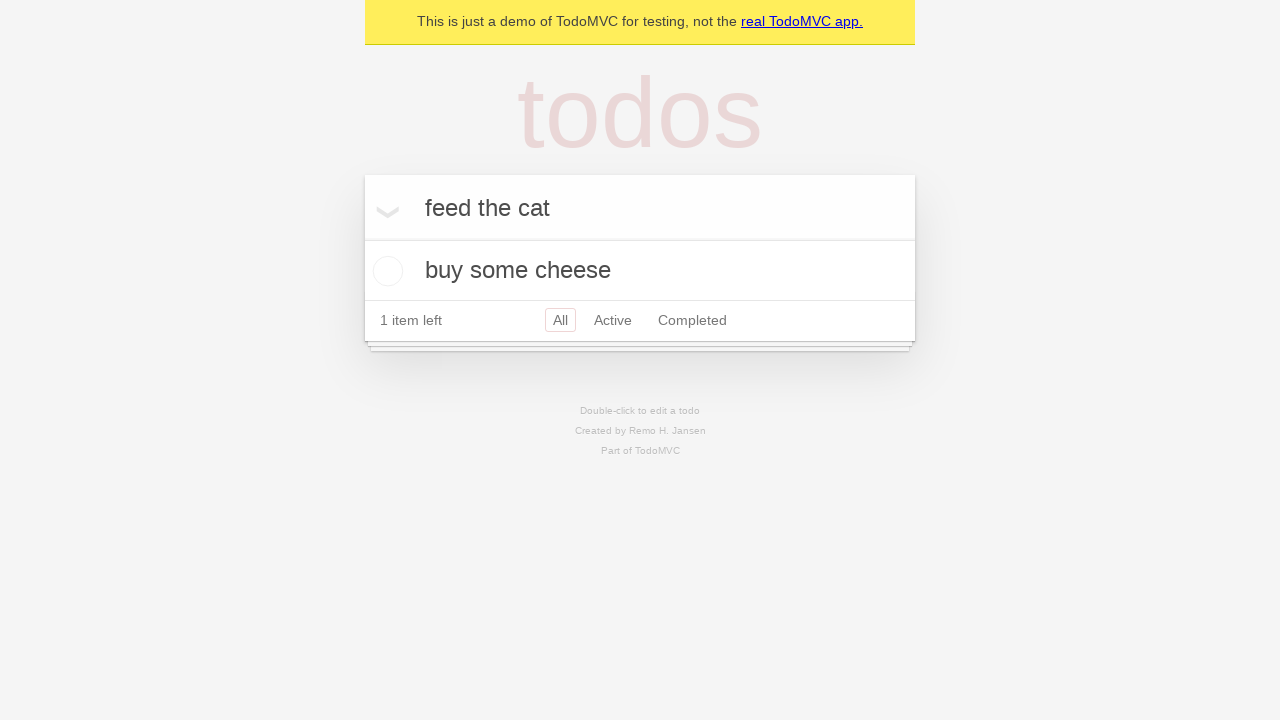

Pressed Enter to add second todo on internal:attr=[placeholder="What needs to be done?"i]
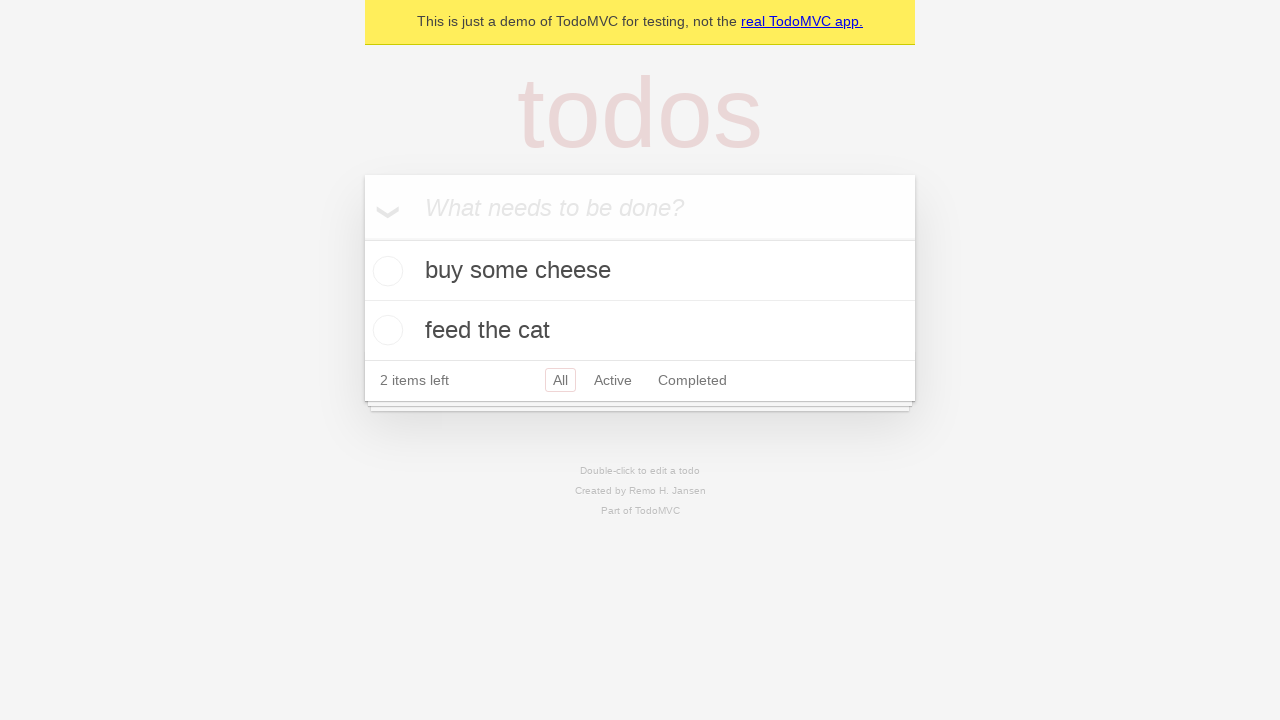

Filled todo input with 'book a doctors appointment' on internal:attr=[placeholder="What needs to be done?"i]
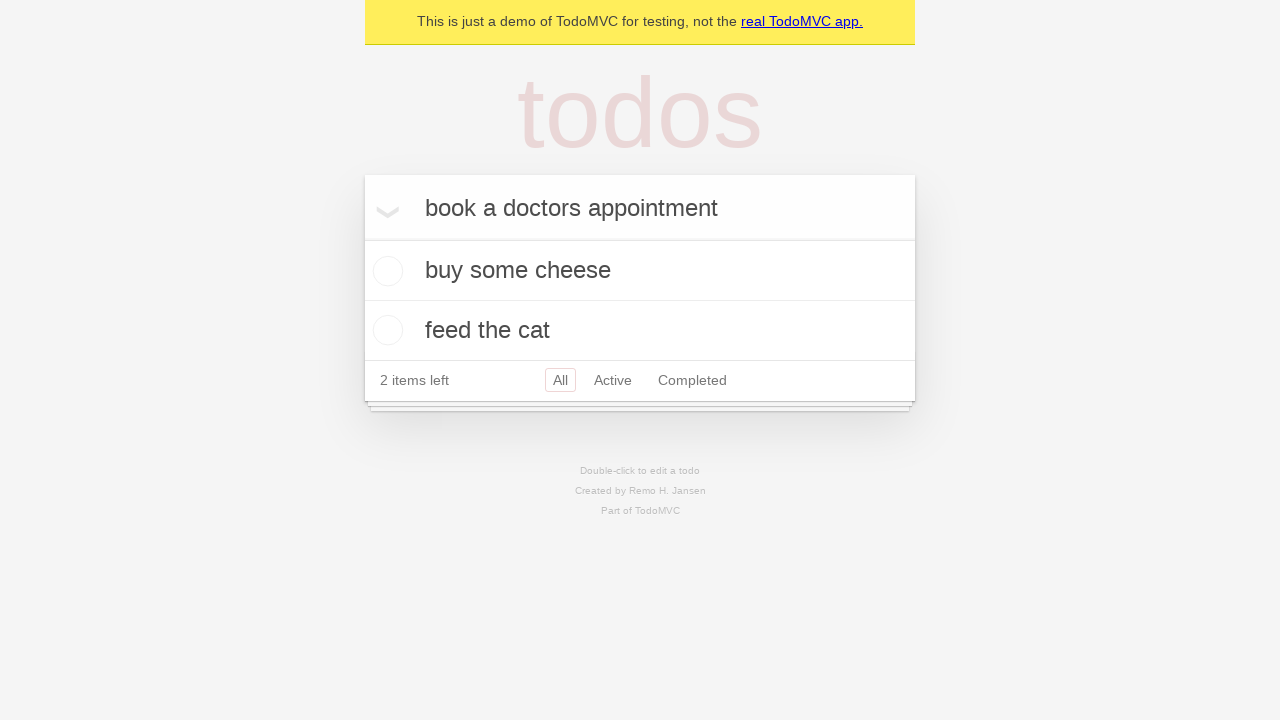

Pressed Enter to add third todo on internal:attr=[placeholder="What needs to be done?"i]
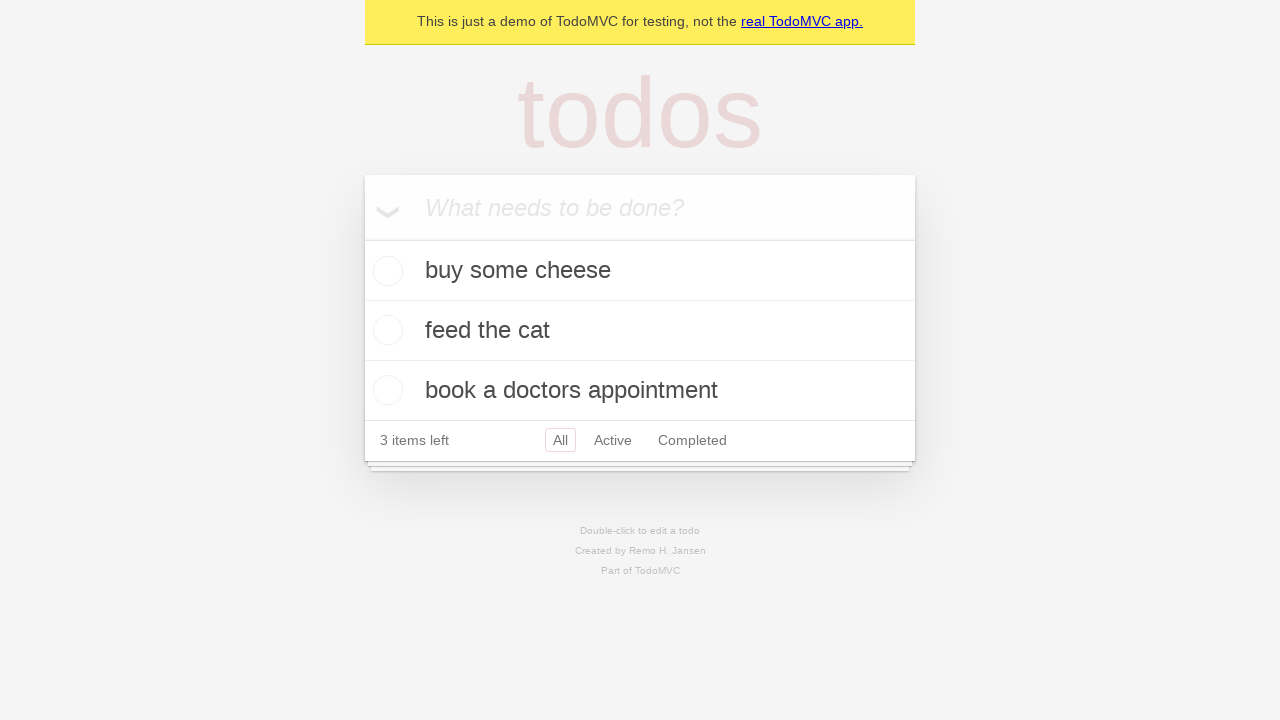

Checked toggle-all checkbox to mark all todos as complete at (362, 238) on internal:label="Mark all as complete"i
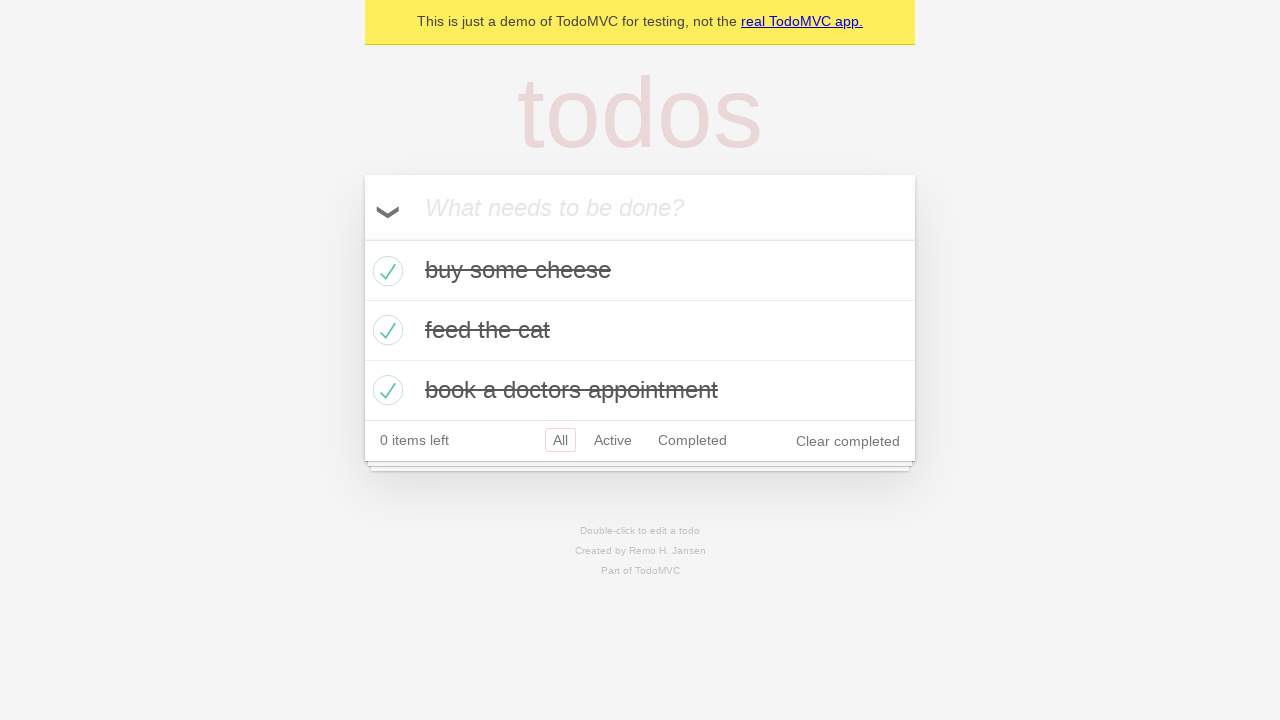

Unchecked toggle-all checkbox to clear complete state of all todos at (362, 238) on internal:label="Mark all as complete"i
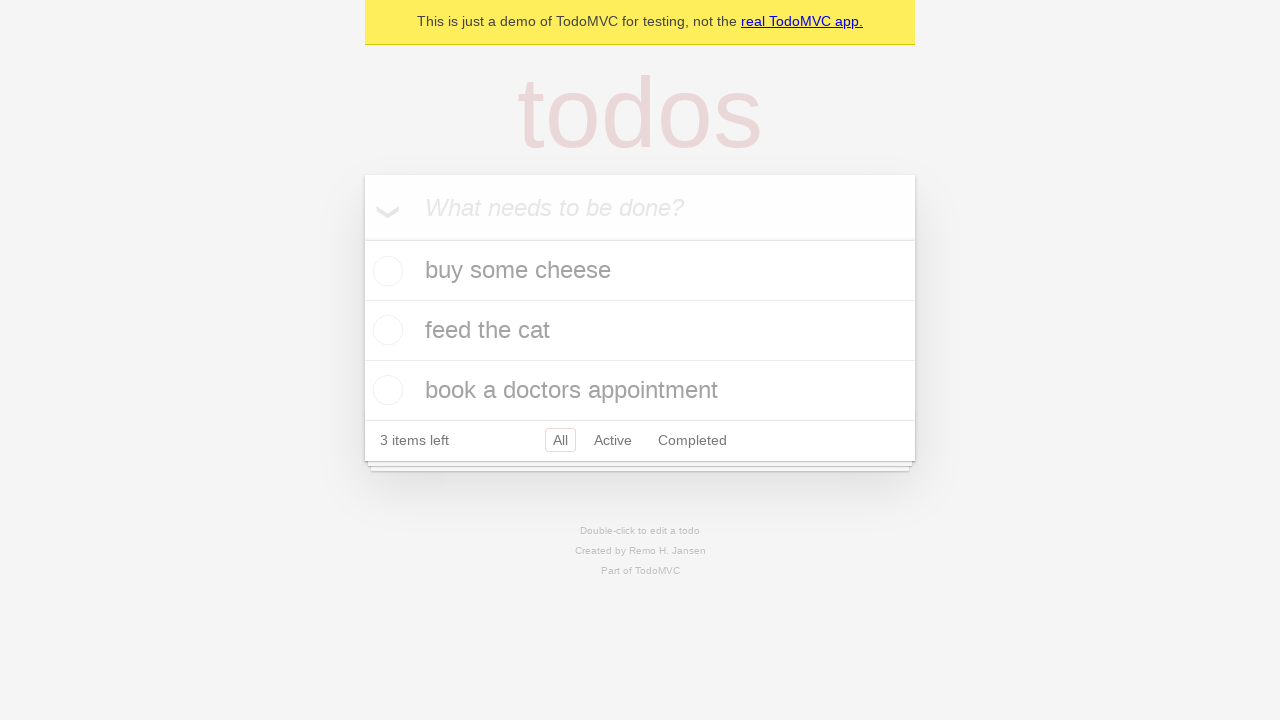

Waited for todo items to be present in uncompleted state
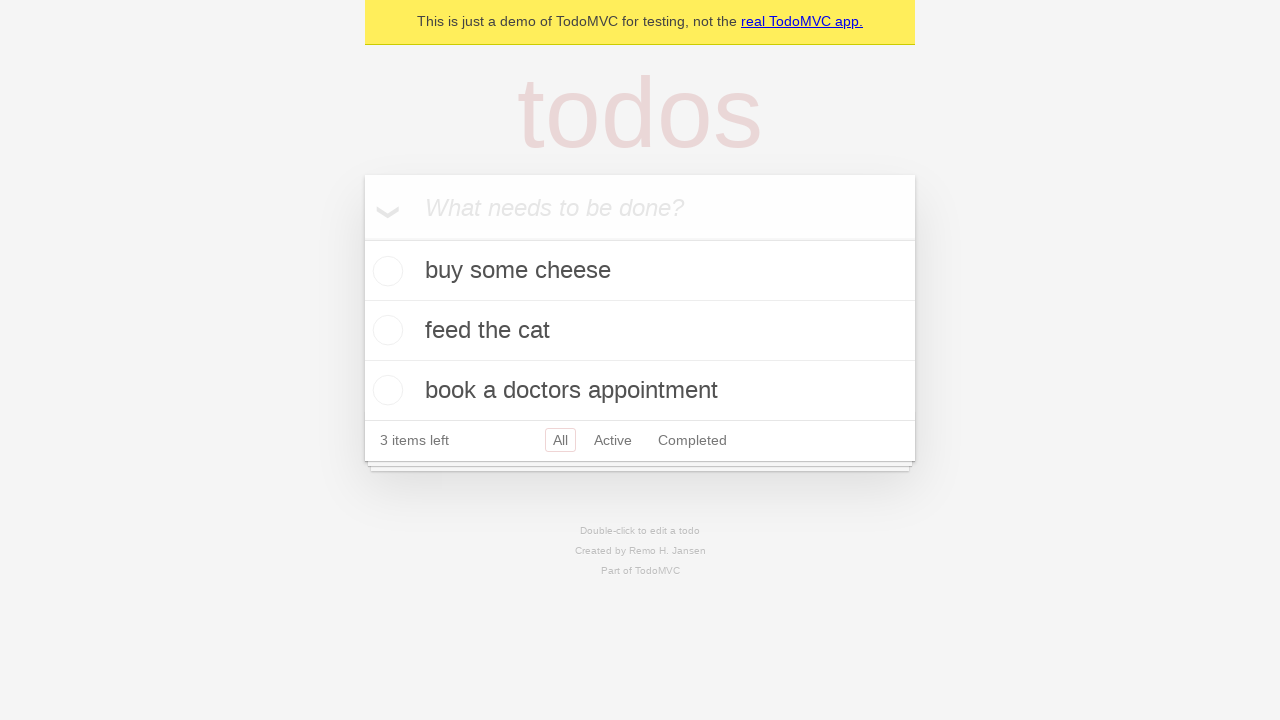

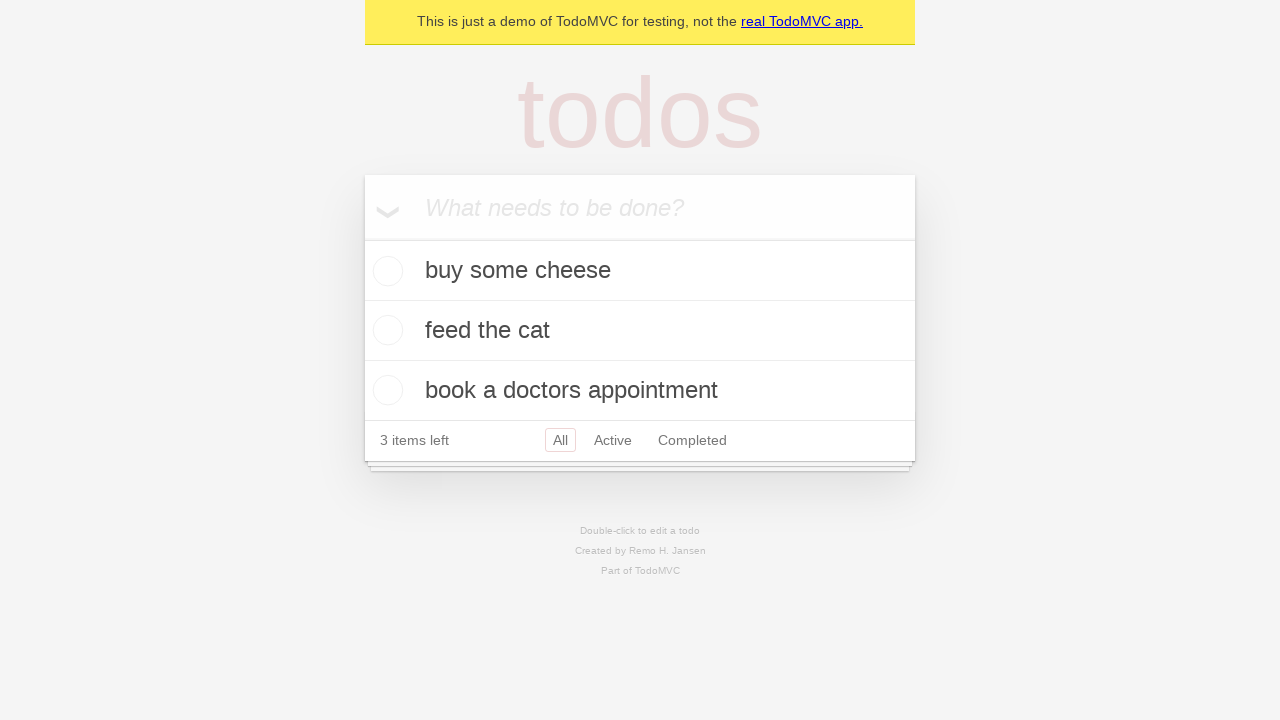